Tests alert handling functionality by navigating to the alert with textbox tab, triggering a prompt alert, entering text, and accepting it

Starting URL: https://demo.automationtesting.in/Alerts.html

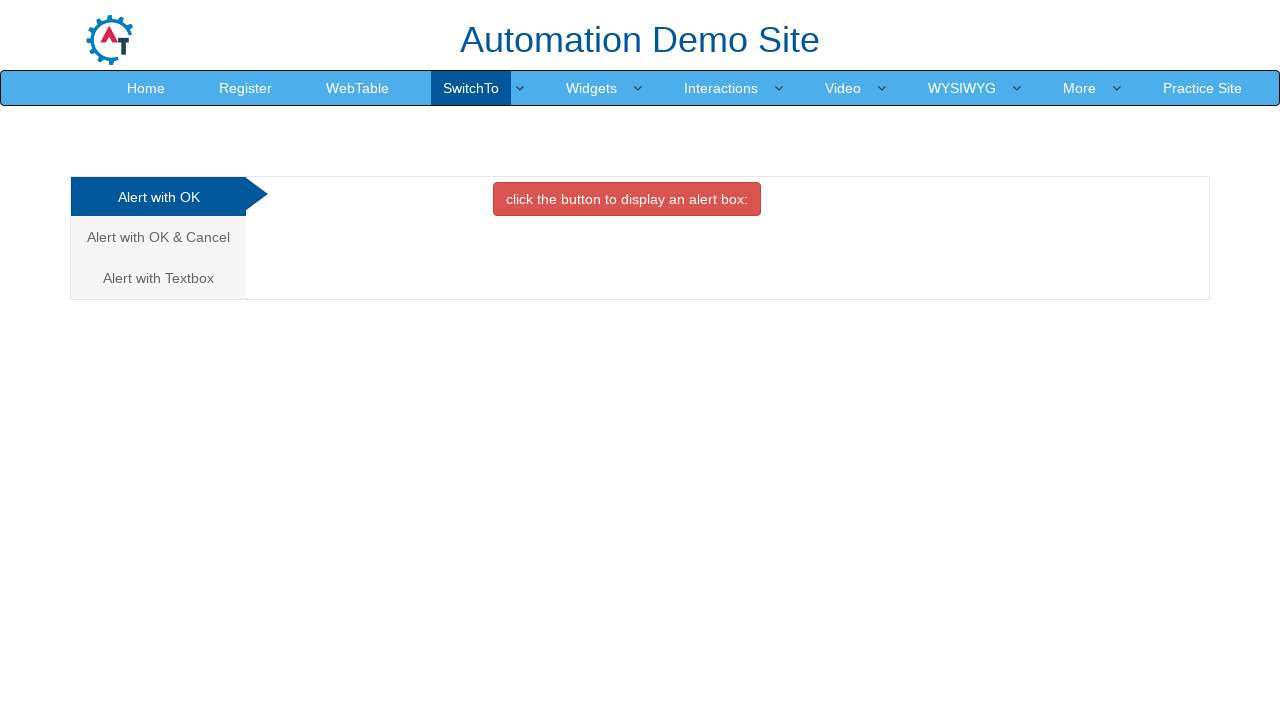

Clicked on Alert with Textbox tab at (160, 278) on xpath=//ul[@class='nav nav-tabs nav-stacked']/li[3]
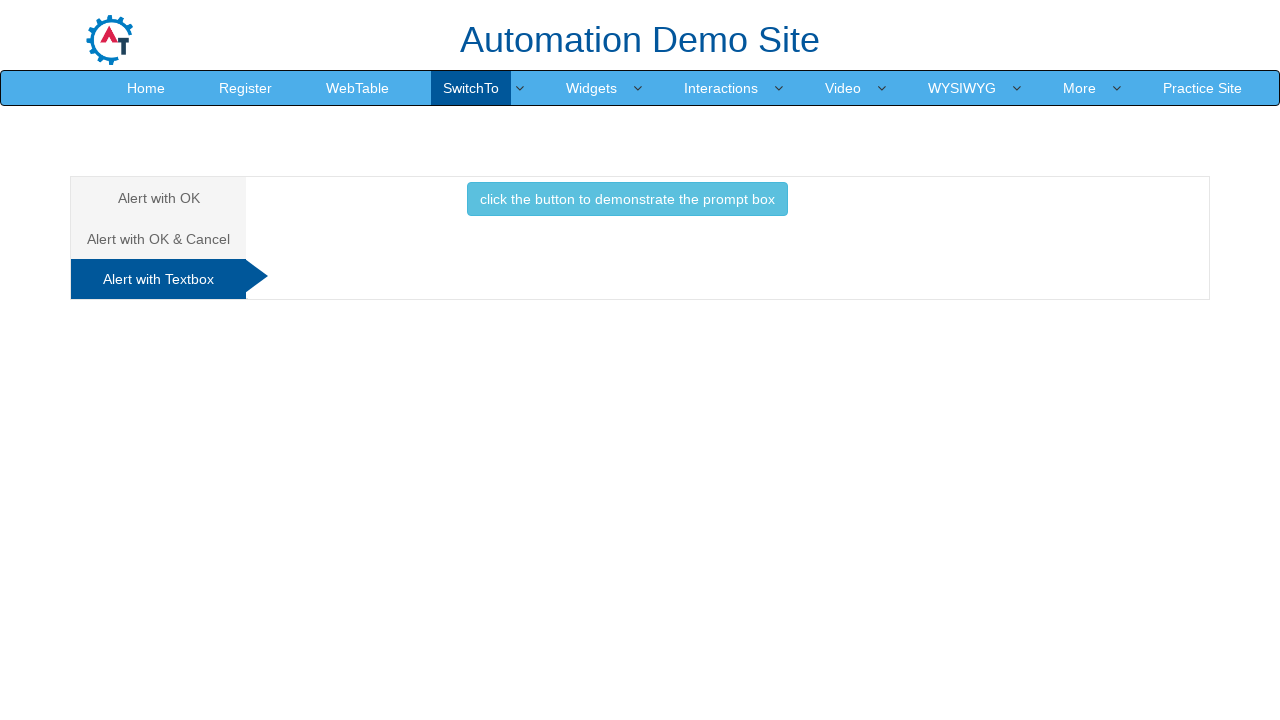

Clicked button to trigger prompt alert at (627, 199) on xpath=//button[@class='btn btn-info']
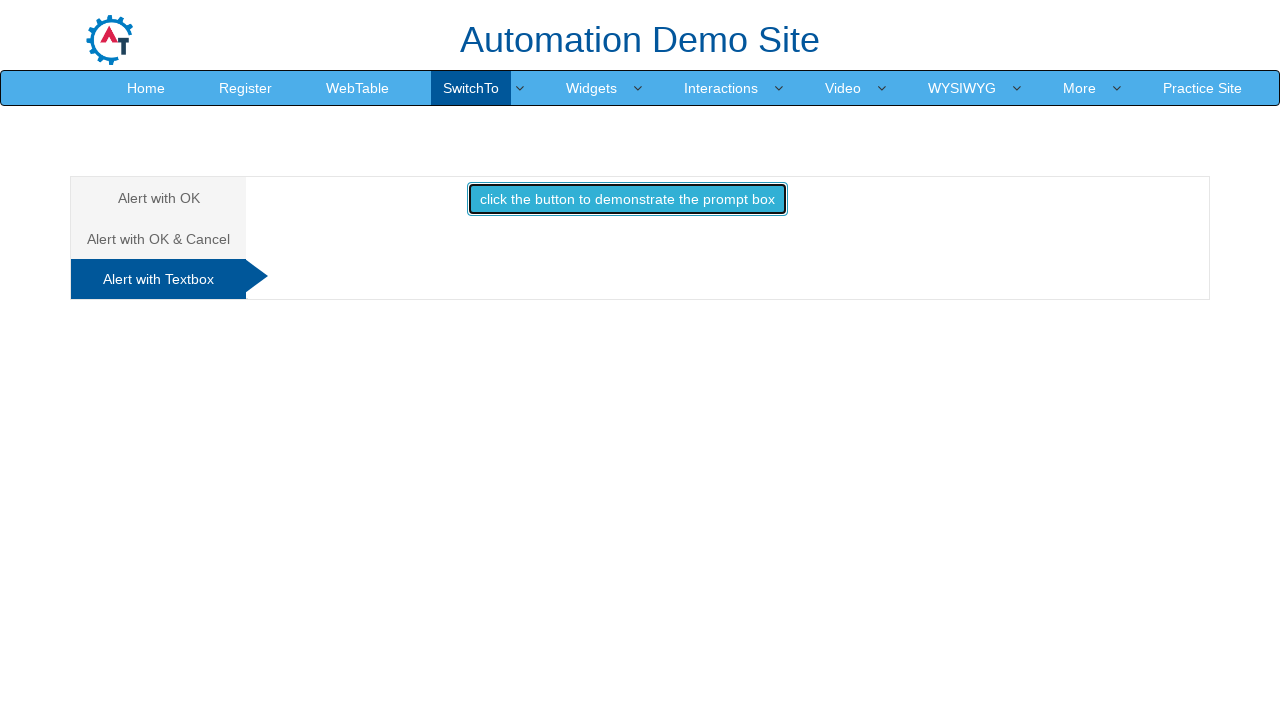

Set up dialog handler to accept prompt with text 'Manikanta'
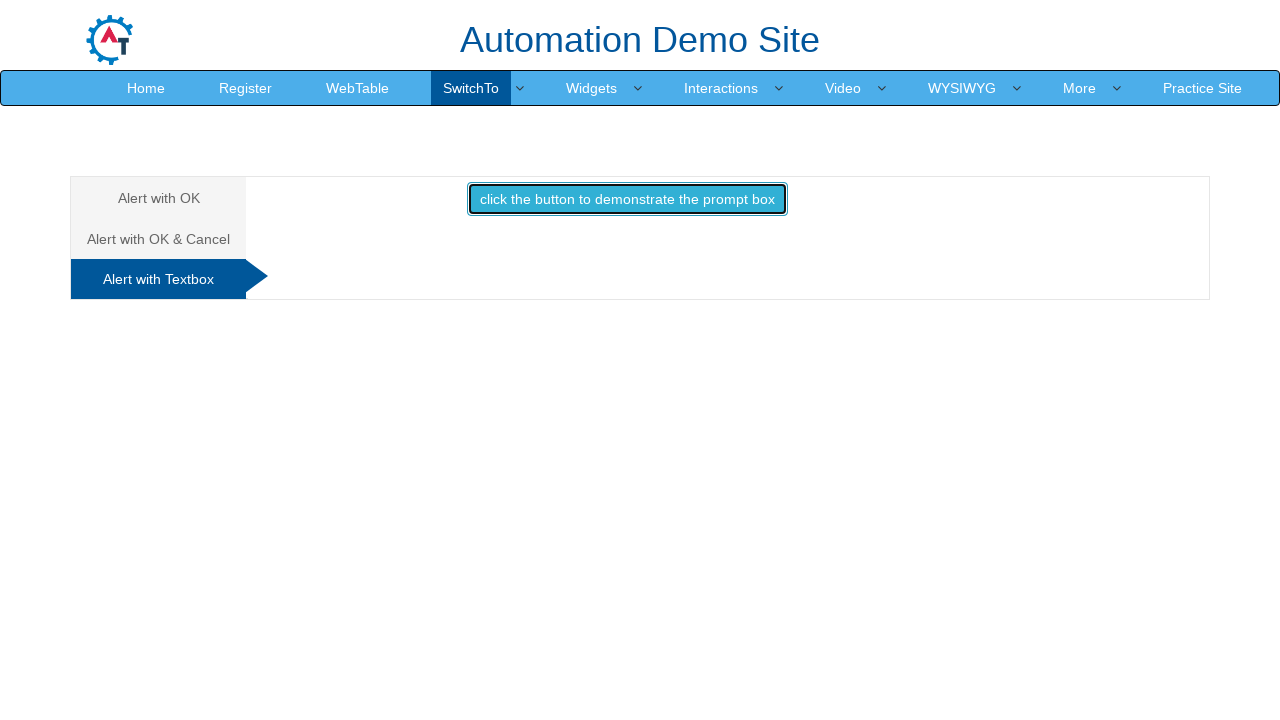

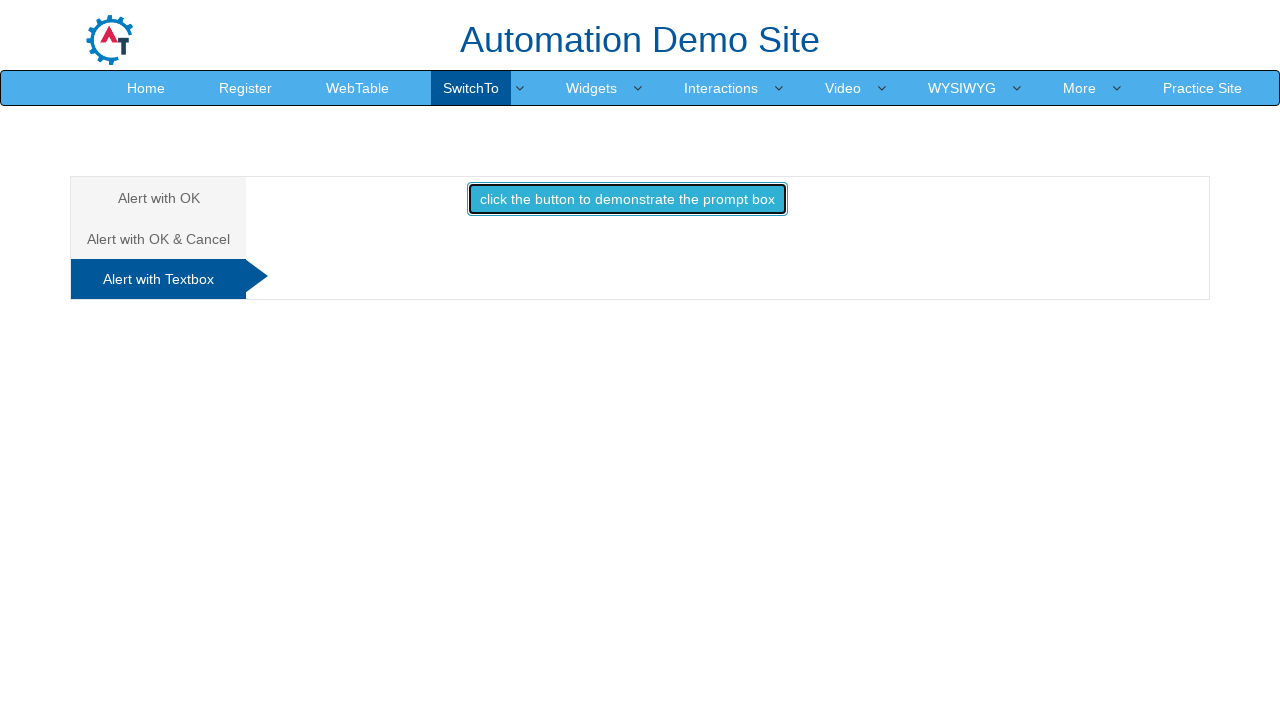